Tests form field interaction on a signup page by filling name and email fields and verifying their attributes

Starting URL: https://automationexercise.com/signup

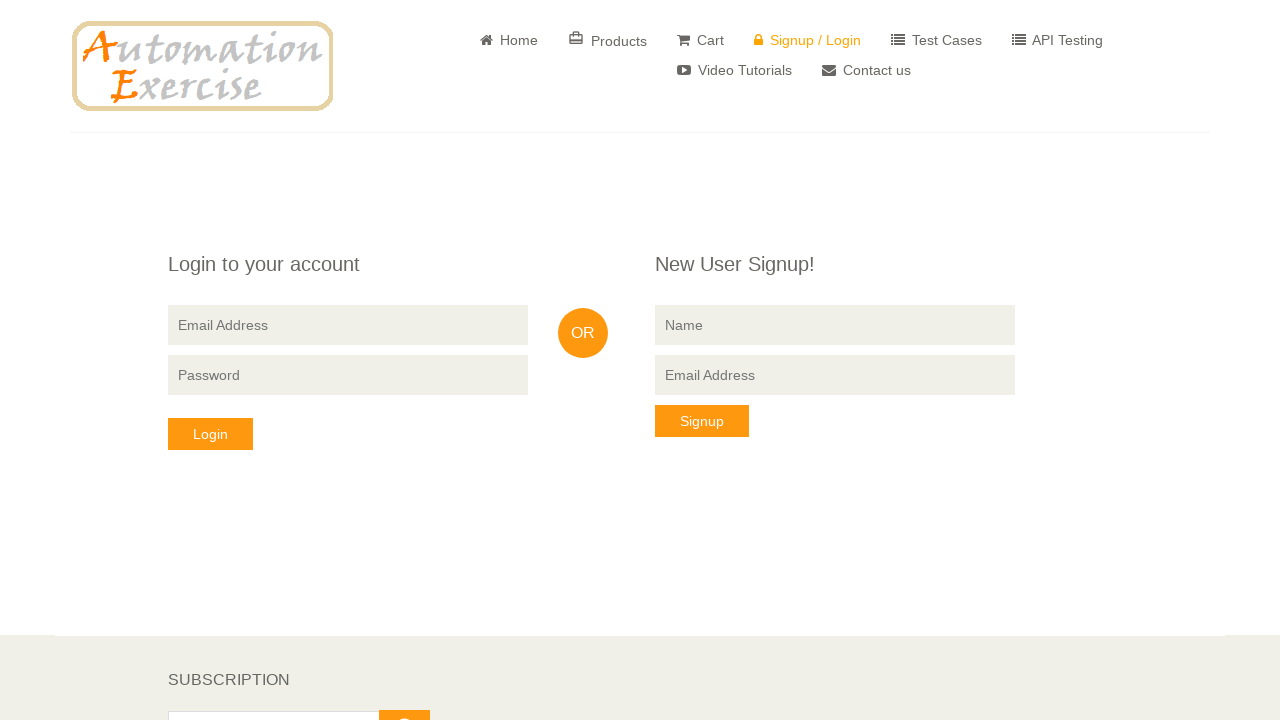

Filled name field with 'Kobe' on input[name='name']
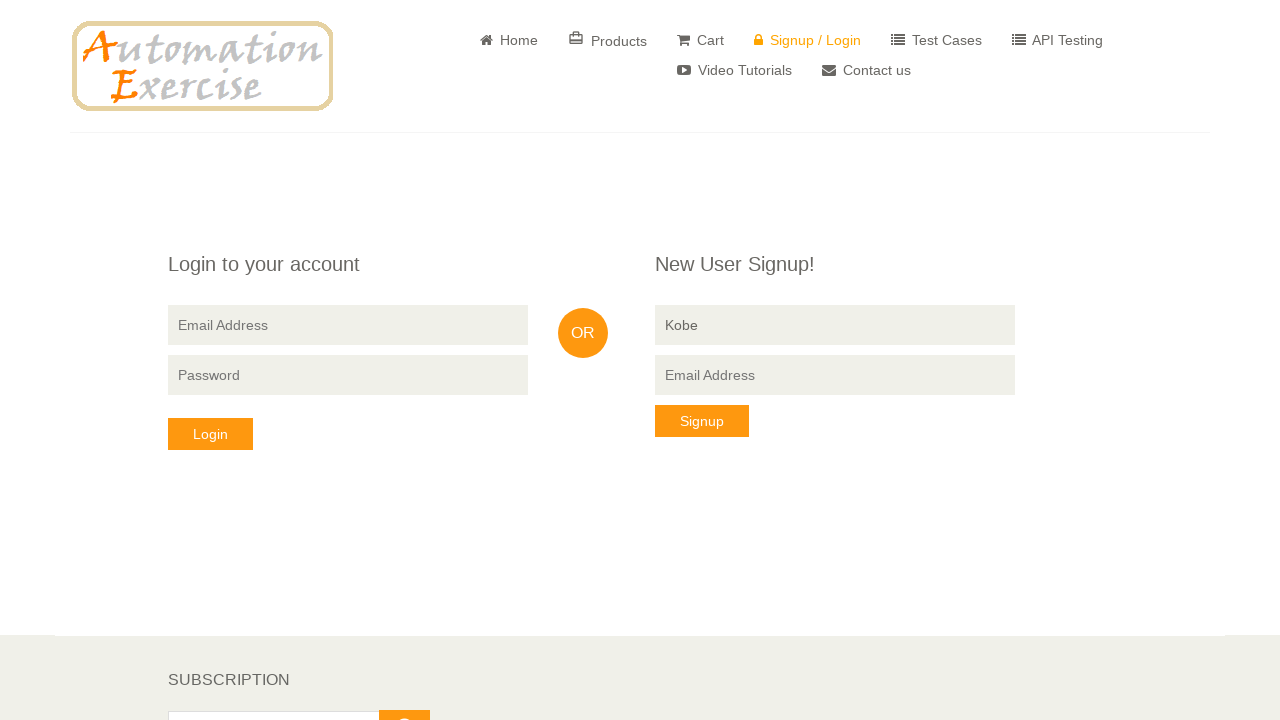

Verified name field type attribute is 'text'
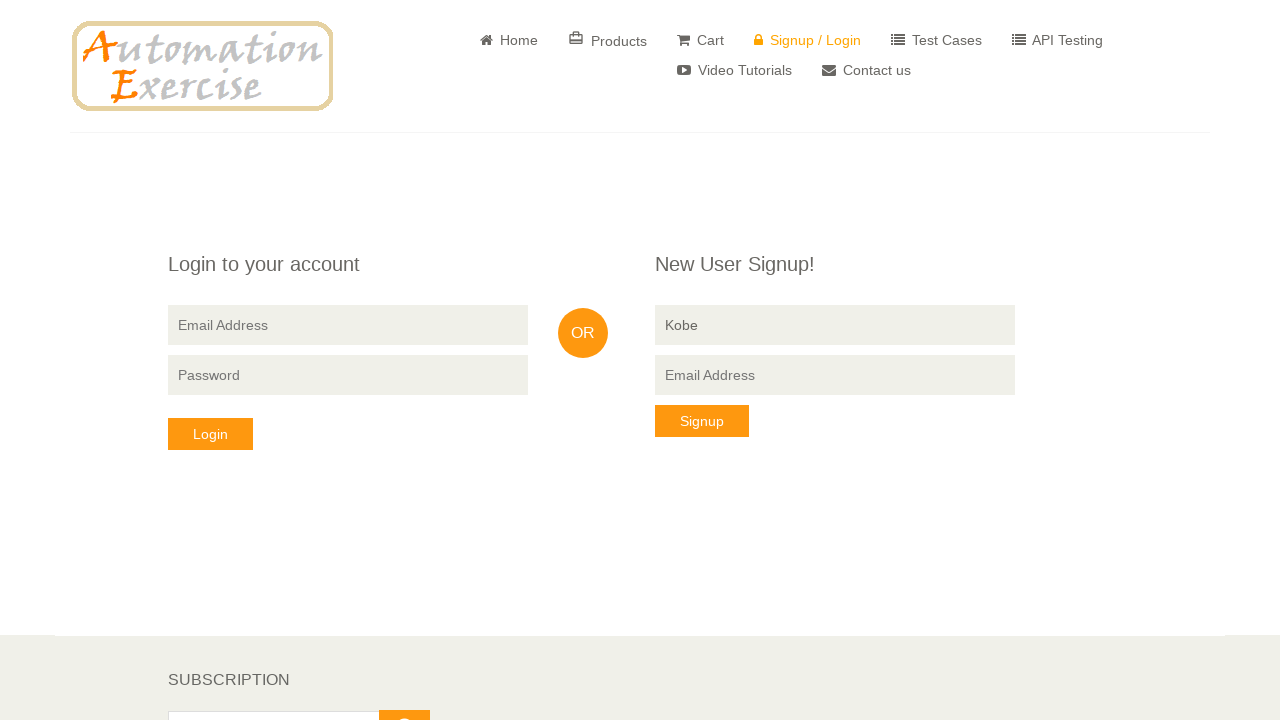

Verified name field data-qa attribute is 'signup-name'
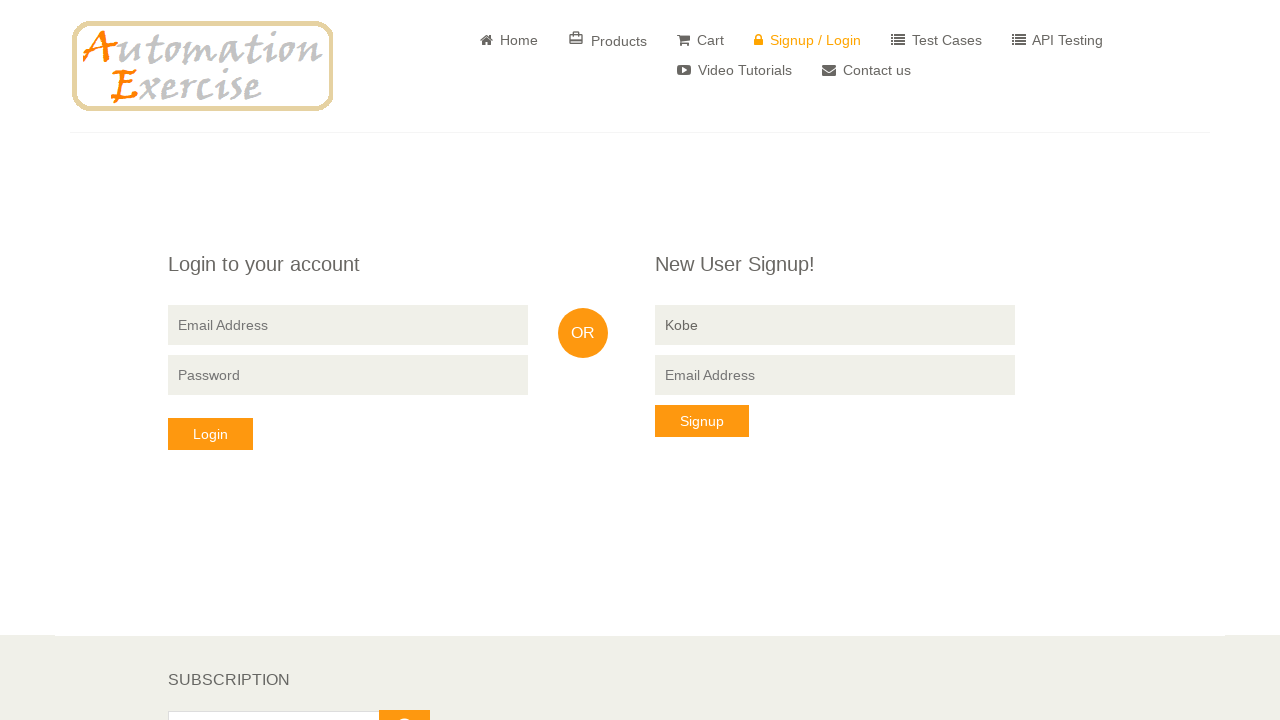

Verified name field placeholder attribute is 'Name'
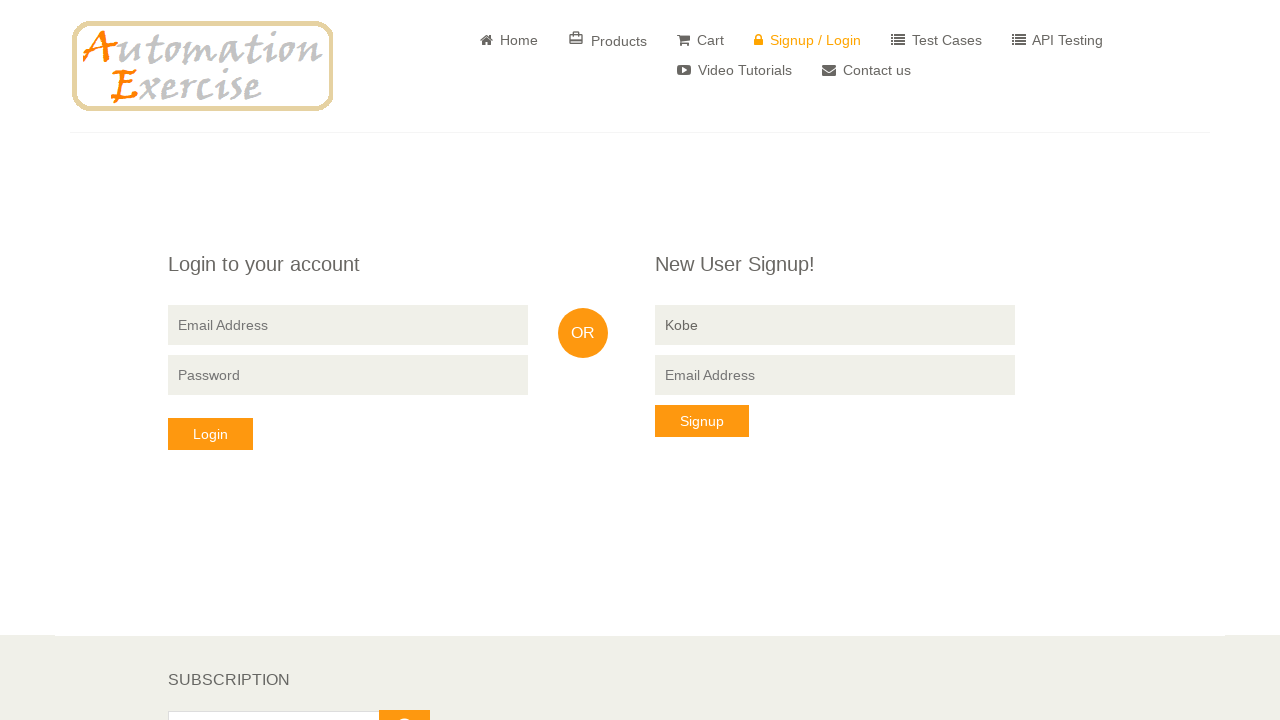

Verified name field input value is 'Kobe'
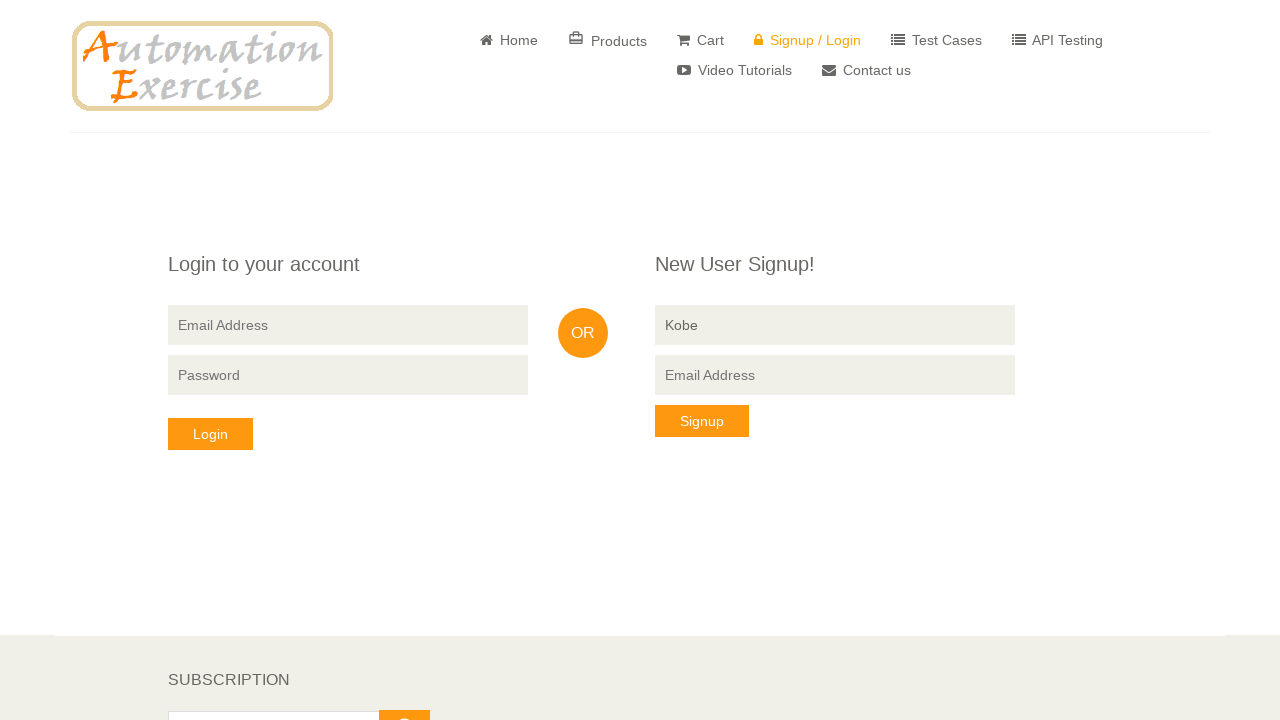

Filled email field with 'test@test.com' on xpath=//input[@data-qa='signup-email']
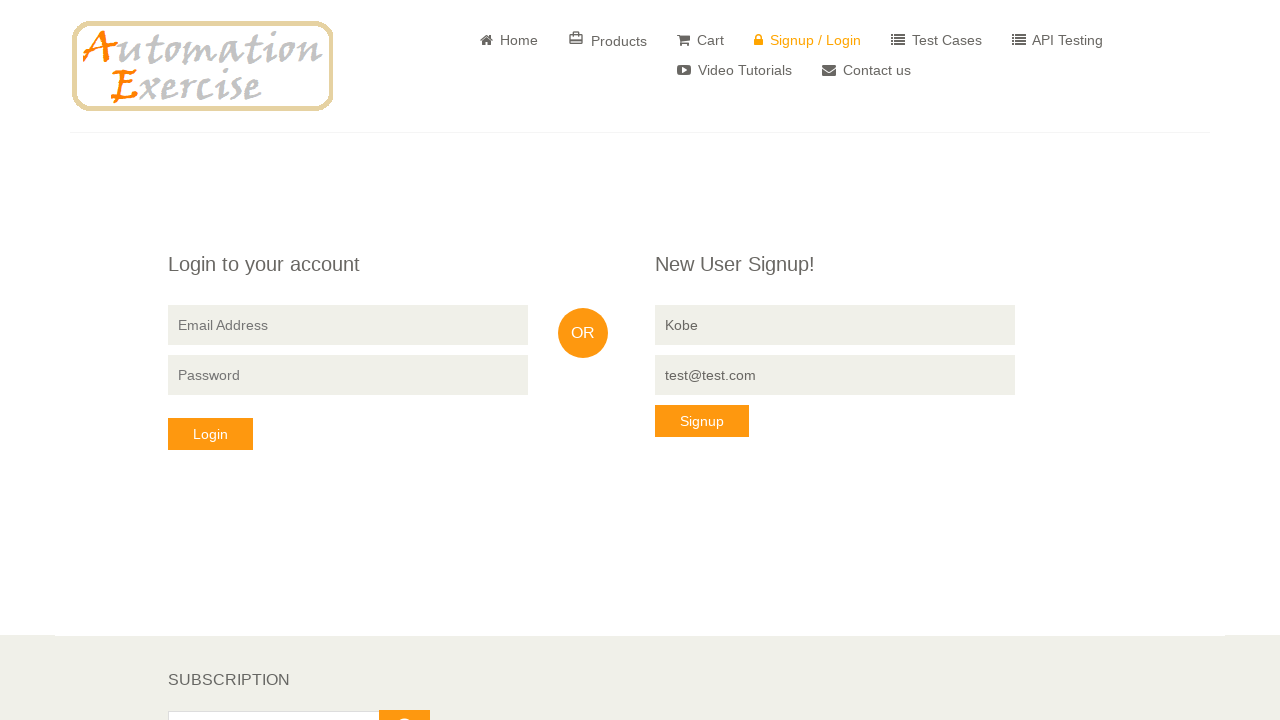

Verified email field placeholder attribute is 'Email Address'
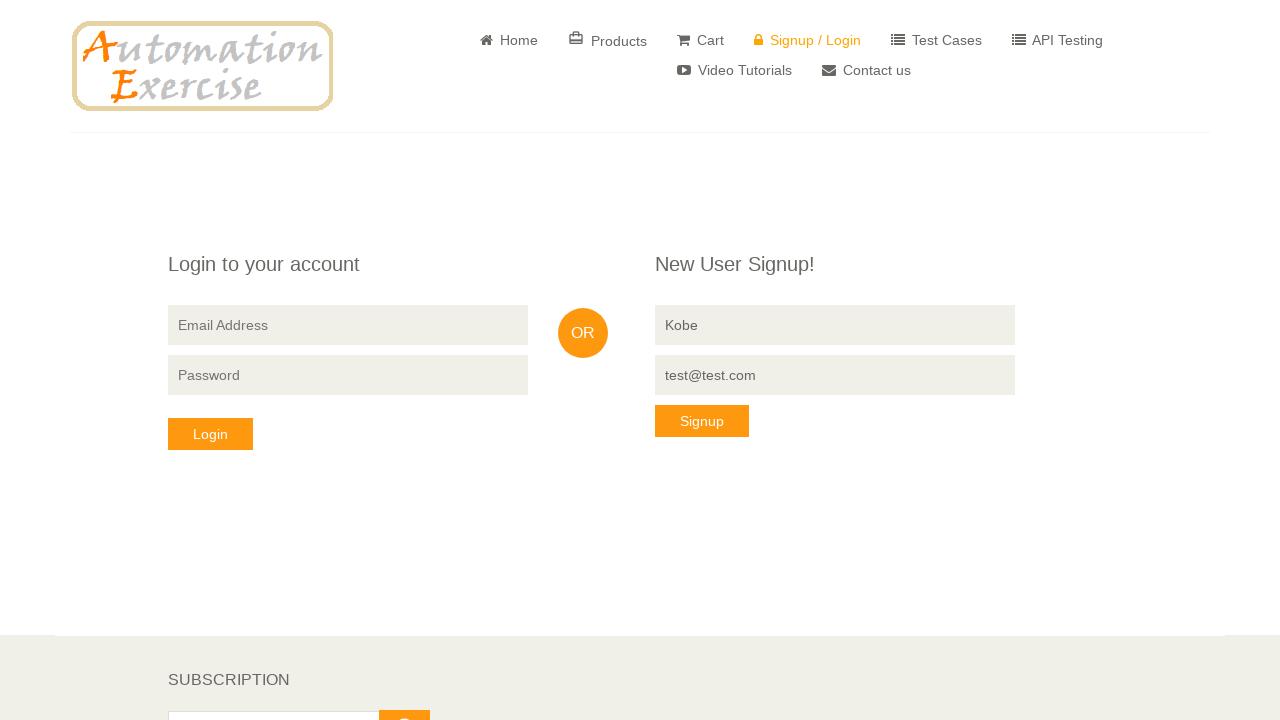

Verified email field input value is 'test@test.com'
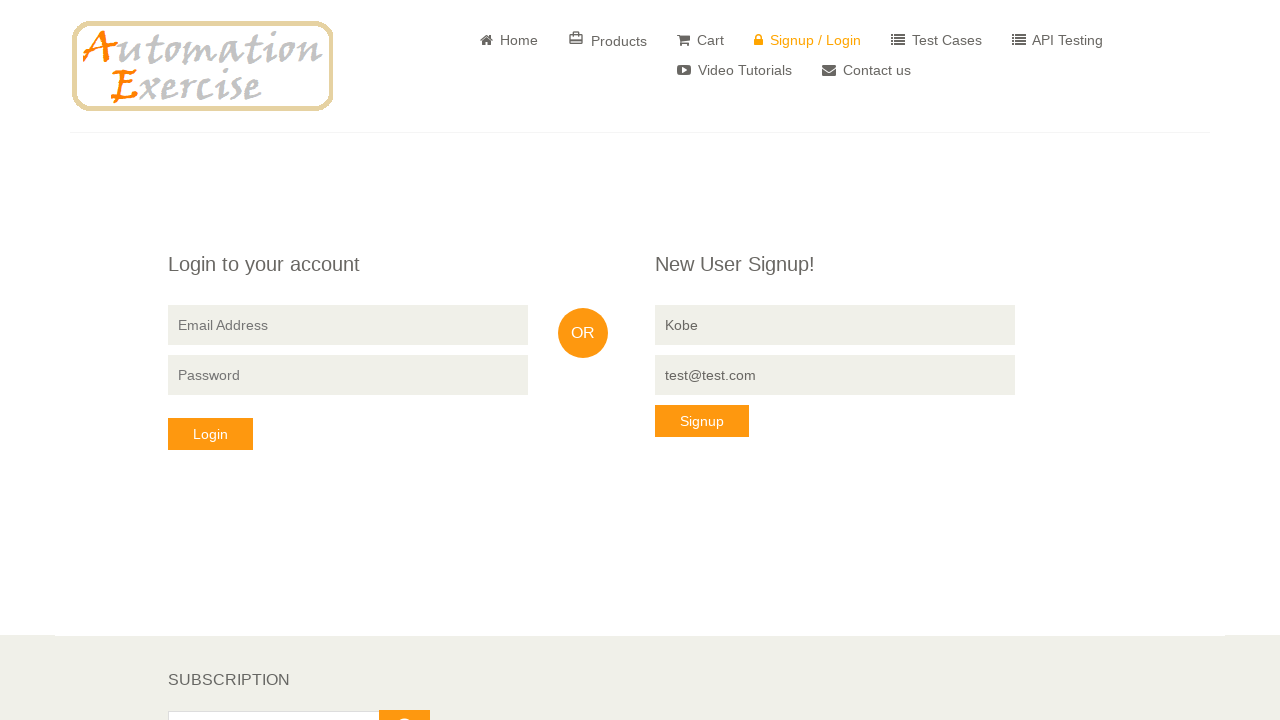

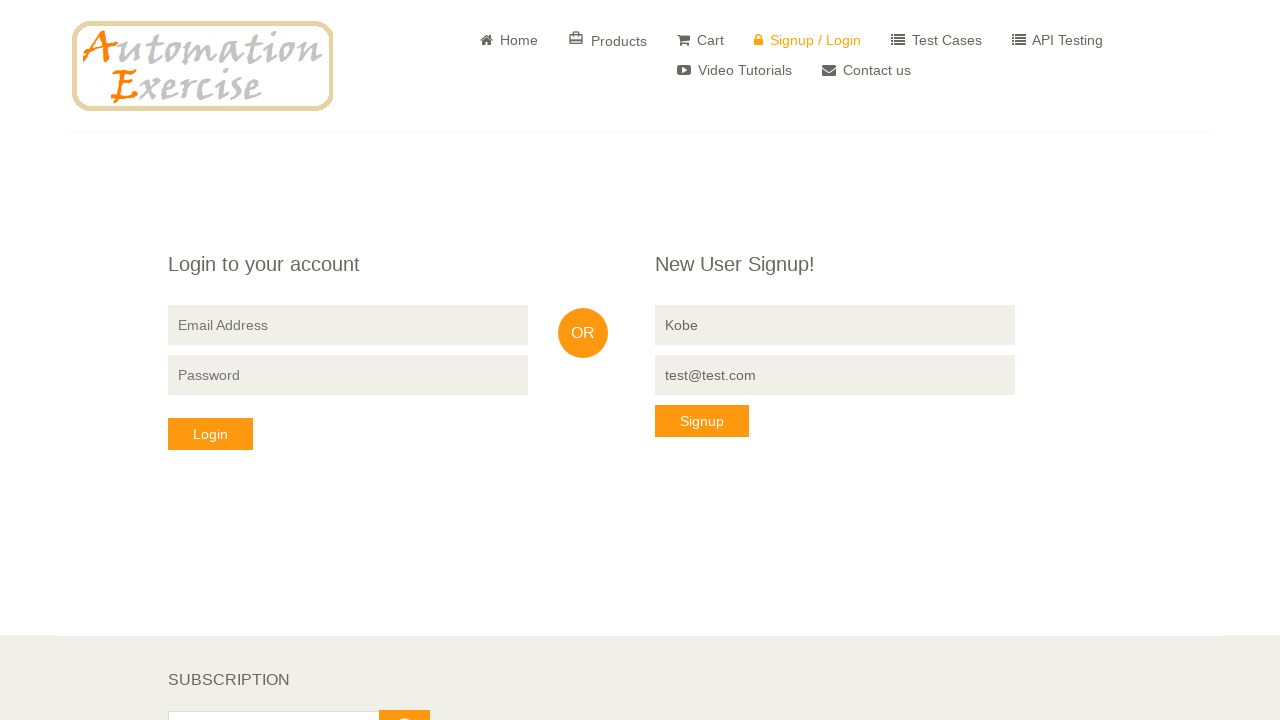